Navigates to the Barbeque Nation website and verifies the page loads by checking the page title is present.

Starting URL: https://www.barbequenation.com/

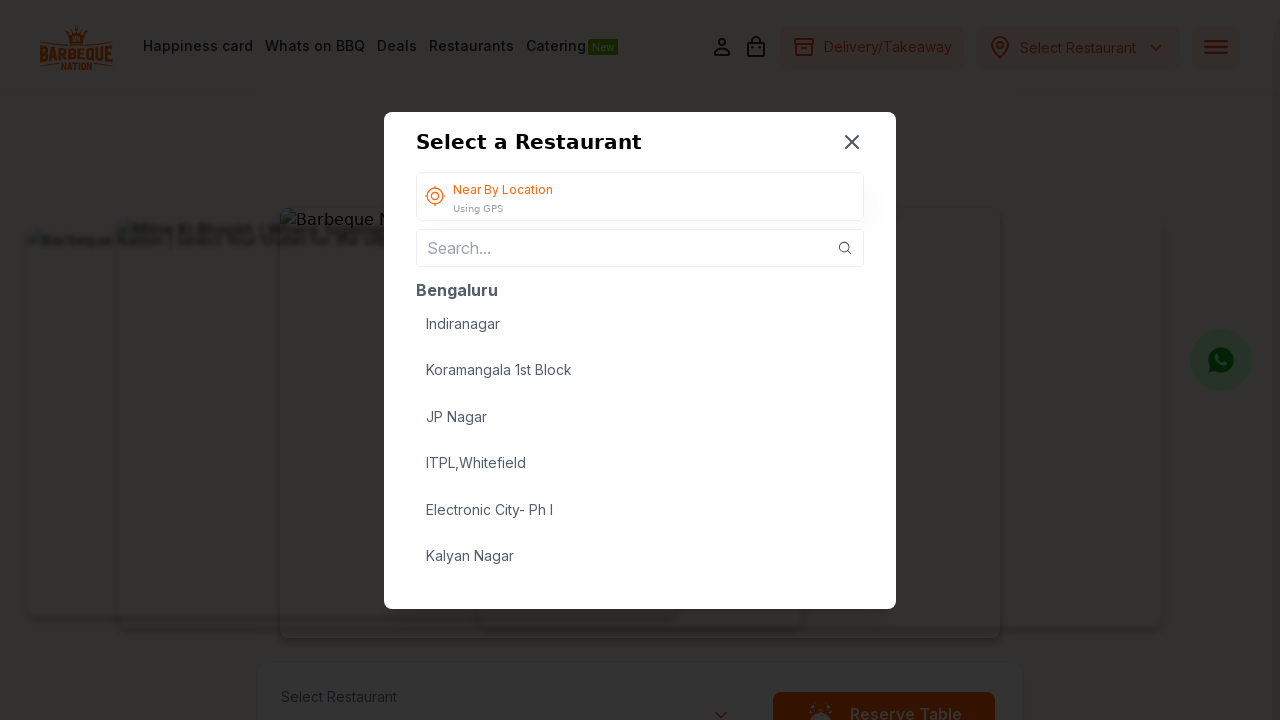

Waited for page DOM content to load
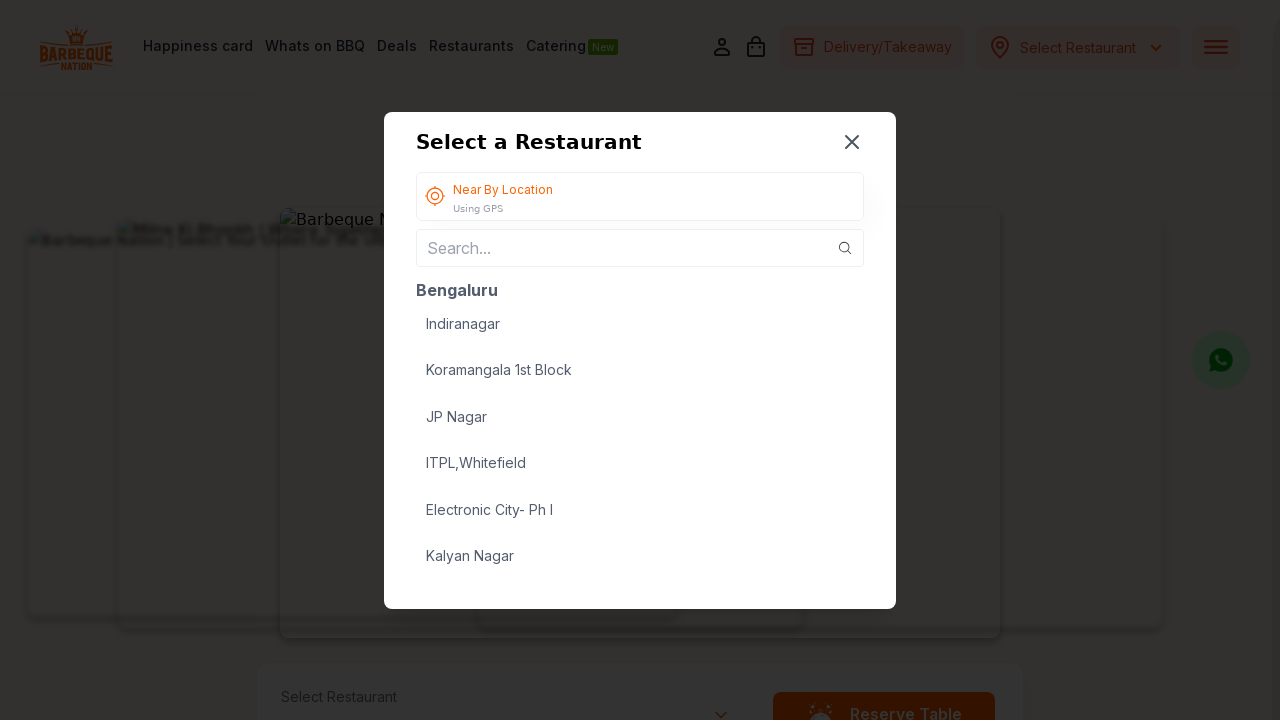

Retrieved page title
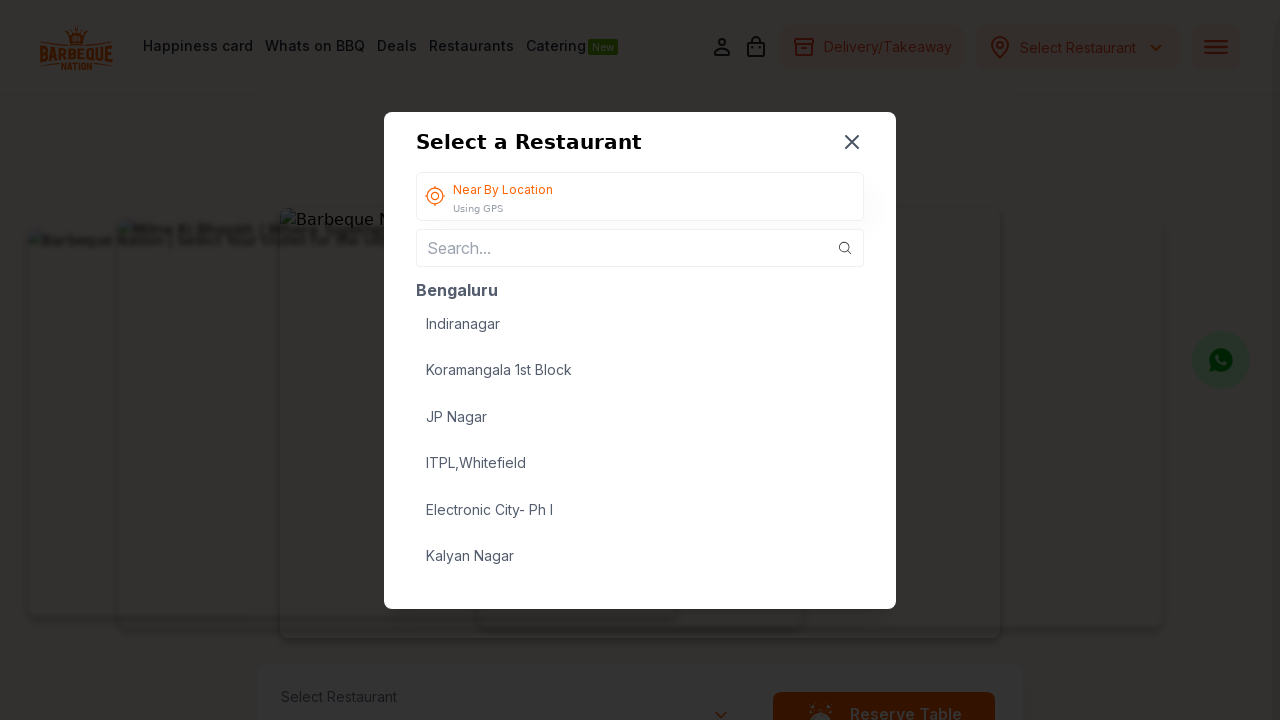

Verified page title is present: '#1 buffet grill barbeque restaurant near you. Exciting Offers on lunch dinner with our trademark. | Barbeque Nation'
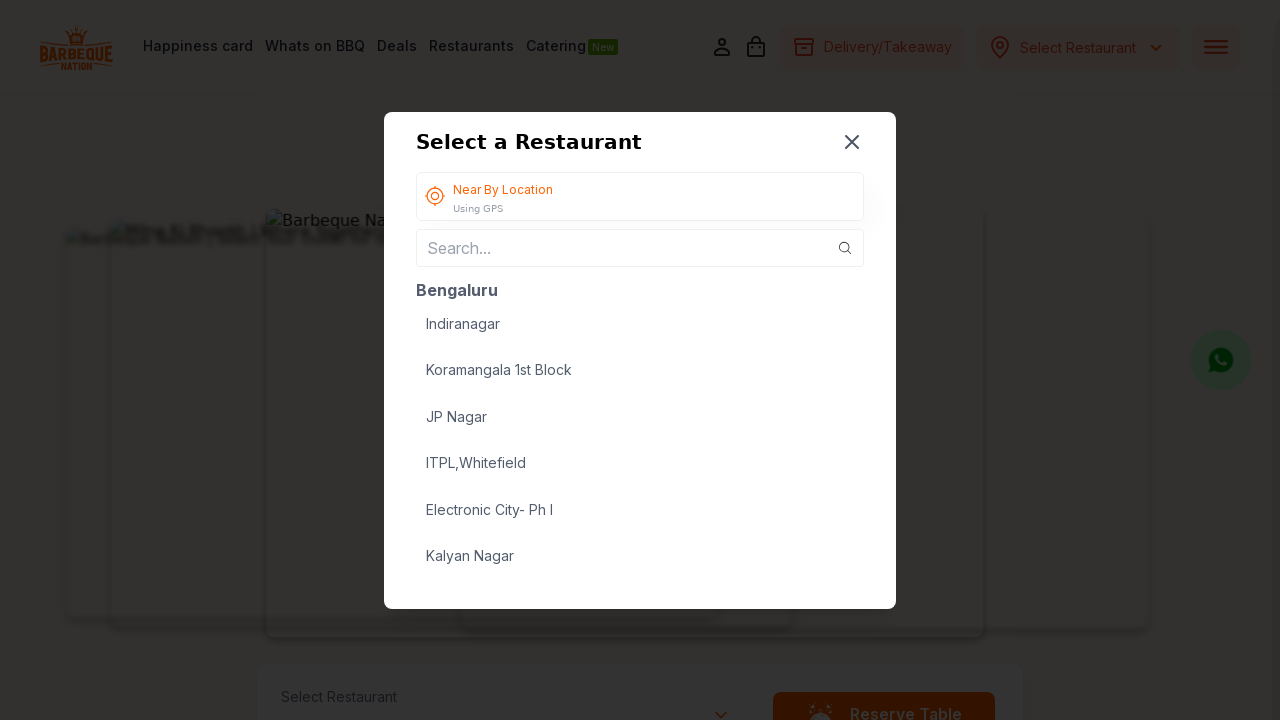

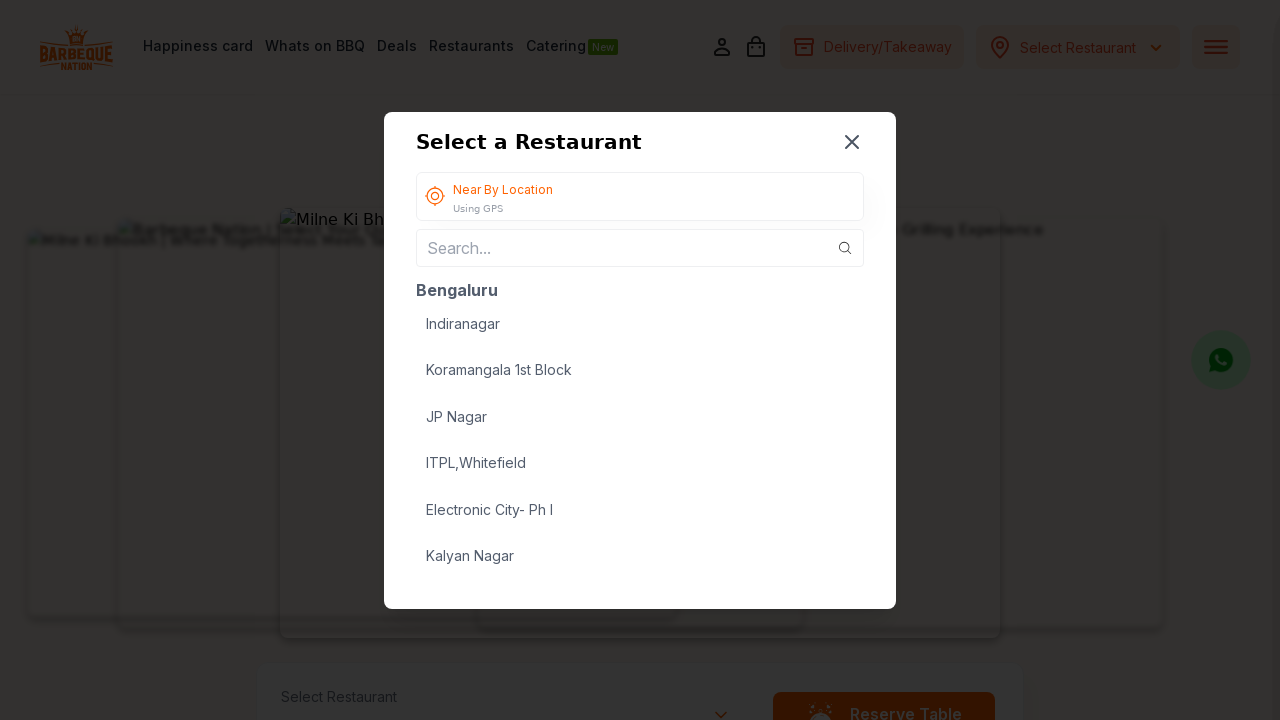